Demonstrates basic wait behavior by navigating to a form page and clicking the submit button

Starting URL: https://the-internet.herokuapp.com/login

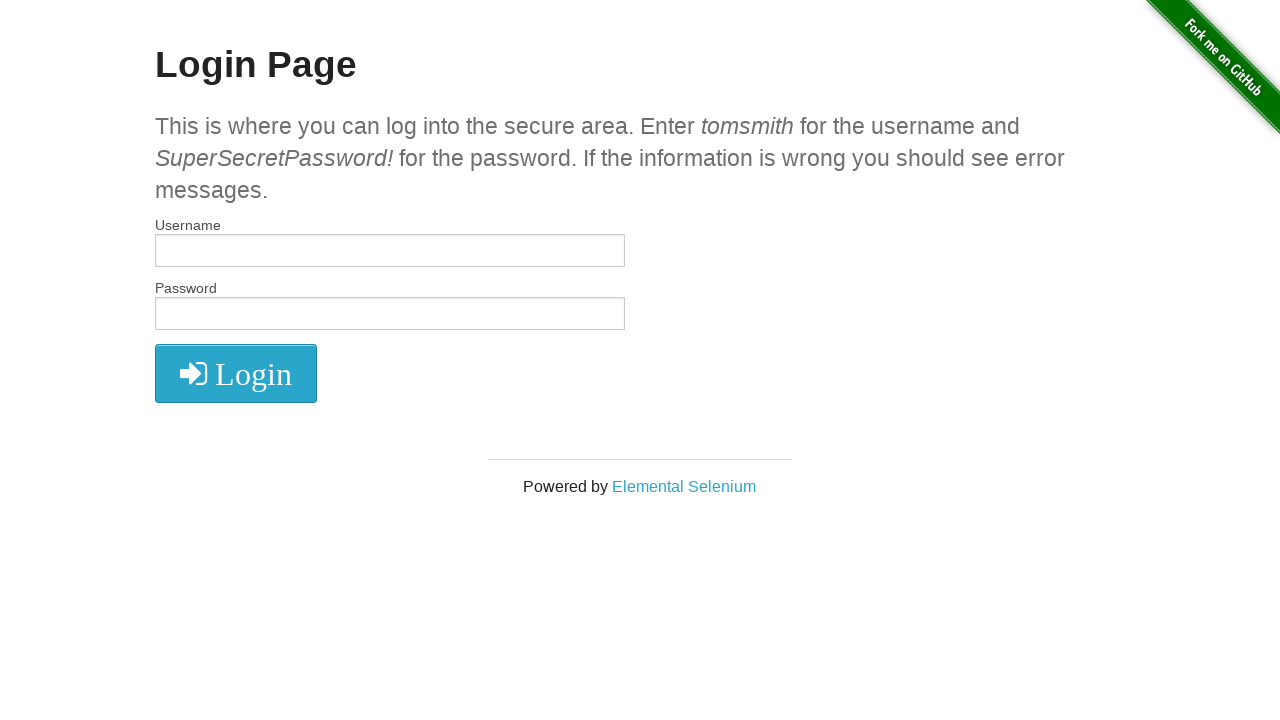

Navigated to login page
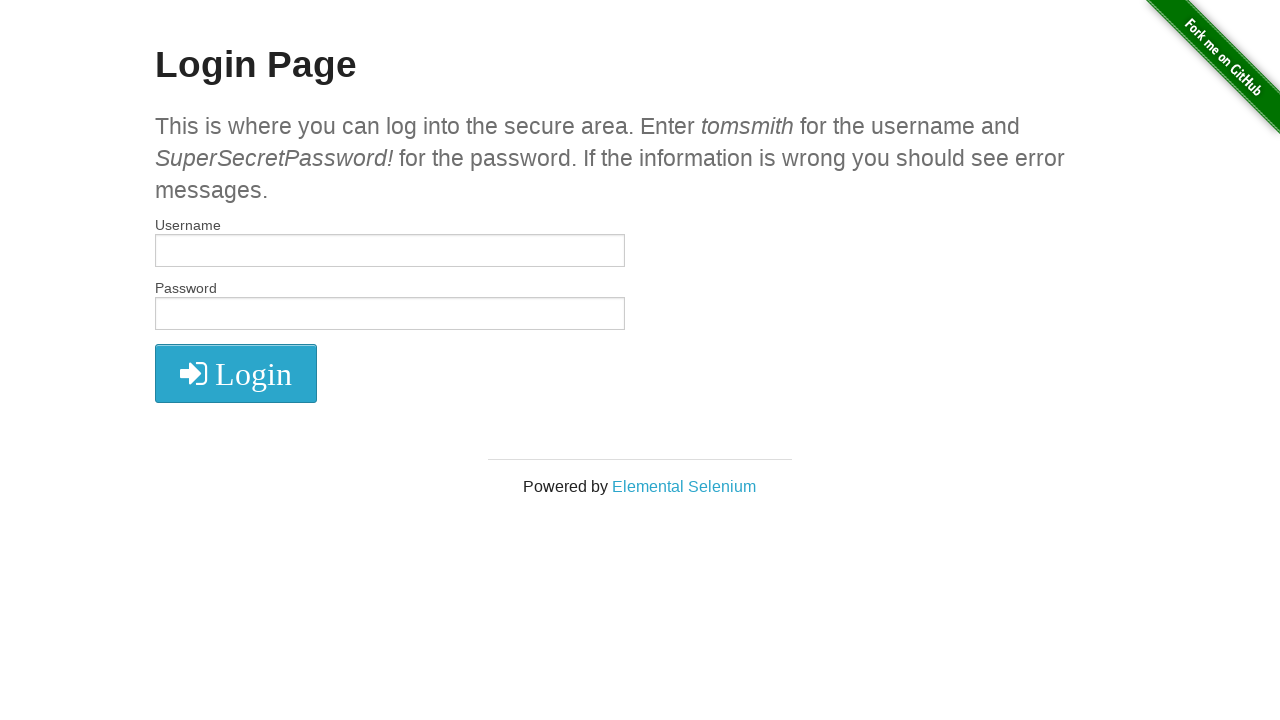

Clicked submit button on the form at (236, 373) on xpath=//*[@type='submit']
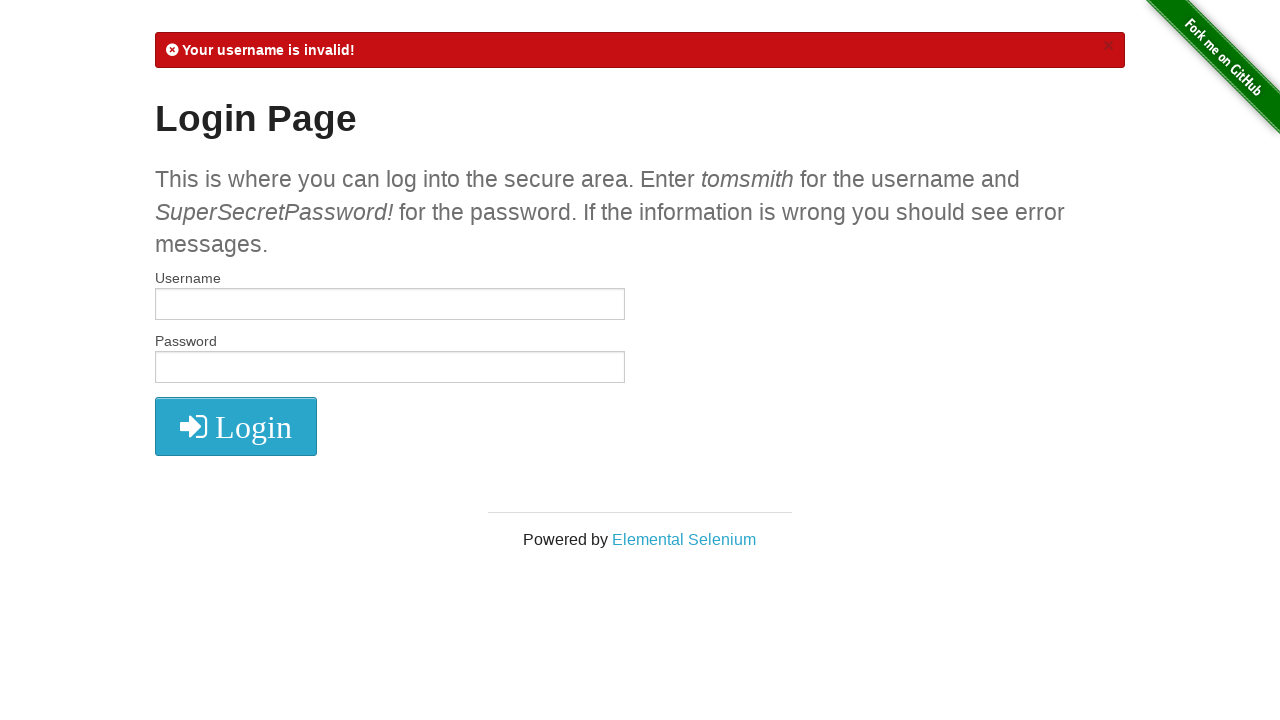

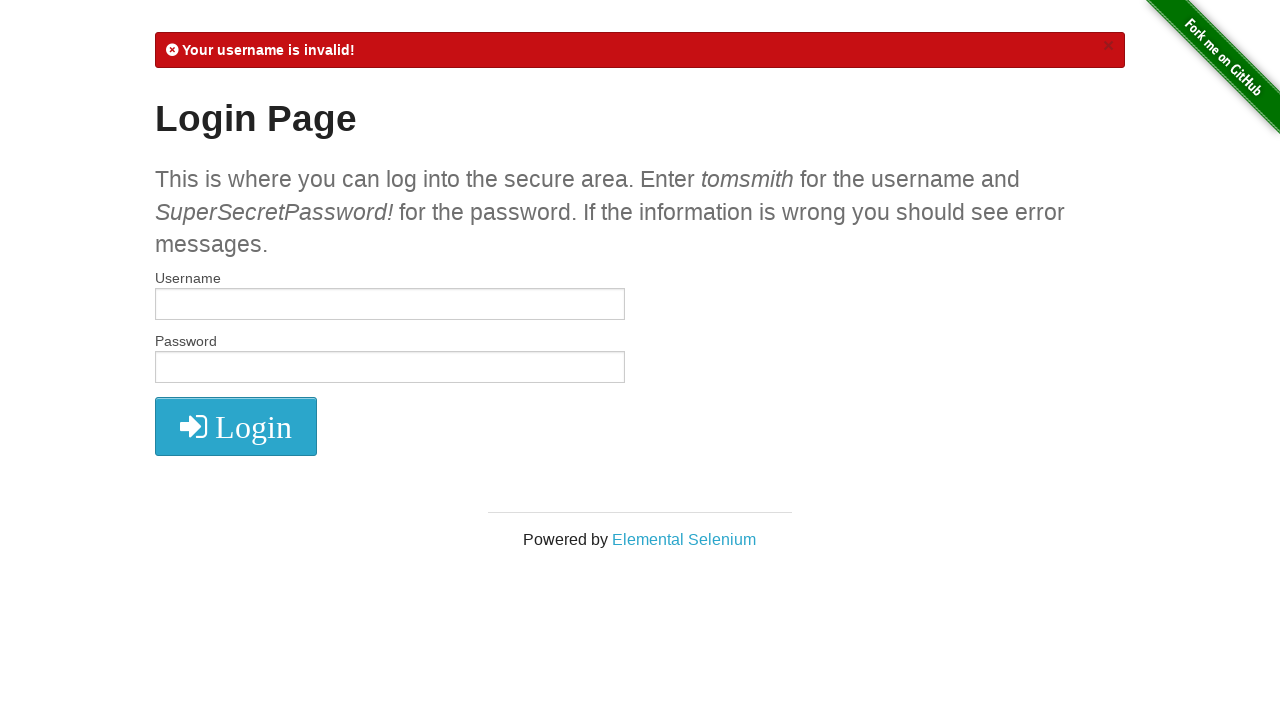